Tests clicking the letter B link and verifies languages starting with B are displayed

Starting URL: https://www.99-bottles-of-beer.net/abc.html

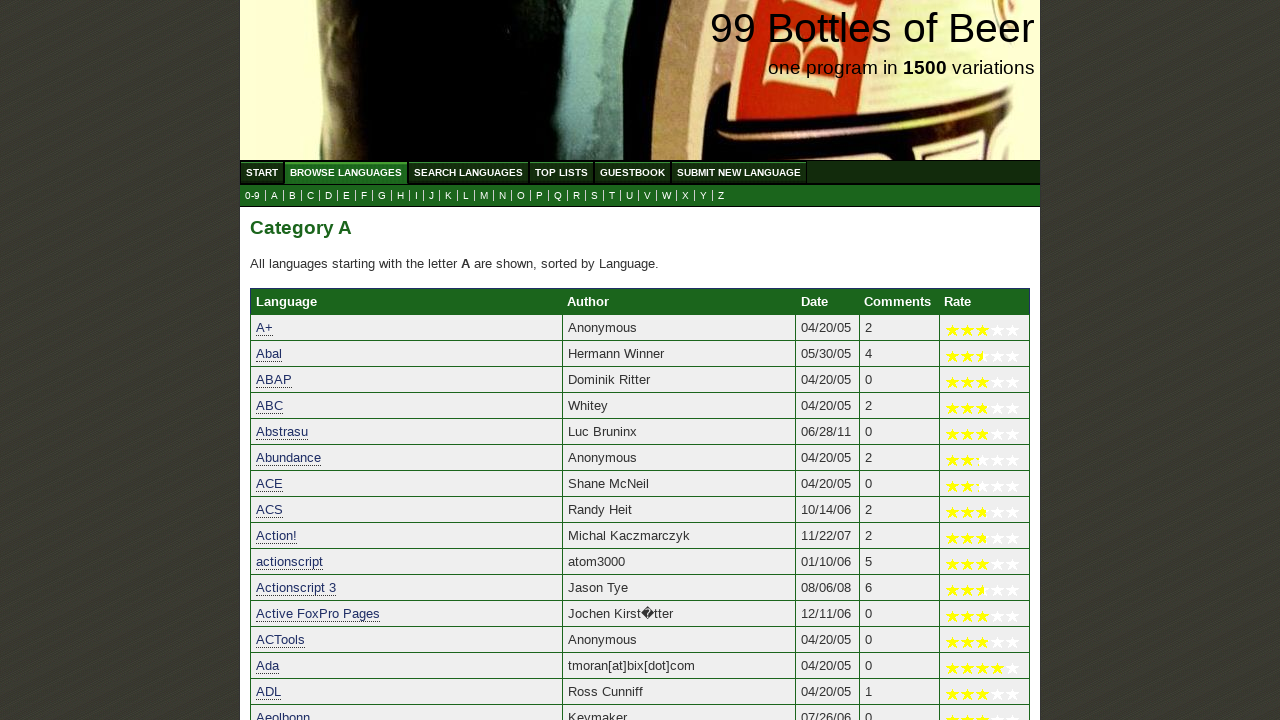

Clicked the letter B link to view languages starting with B at (292, 196) on a[href='b.html']
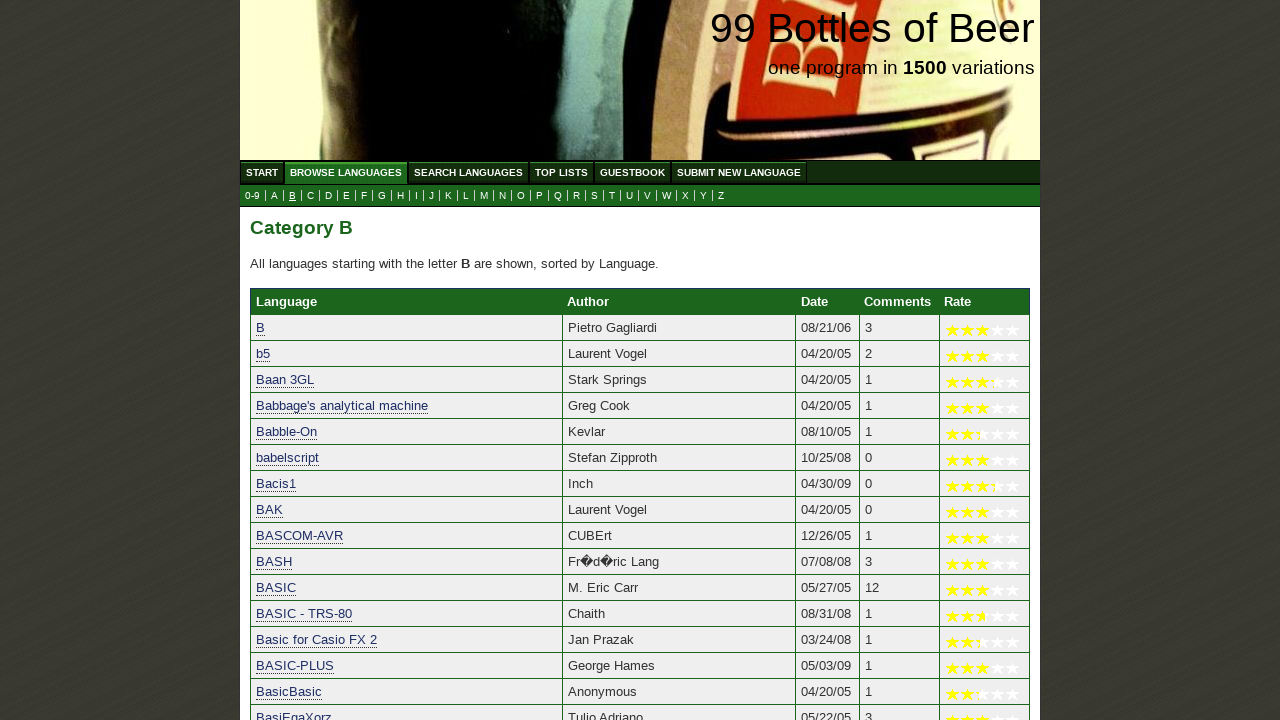

Languages starting with B loaded successfully
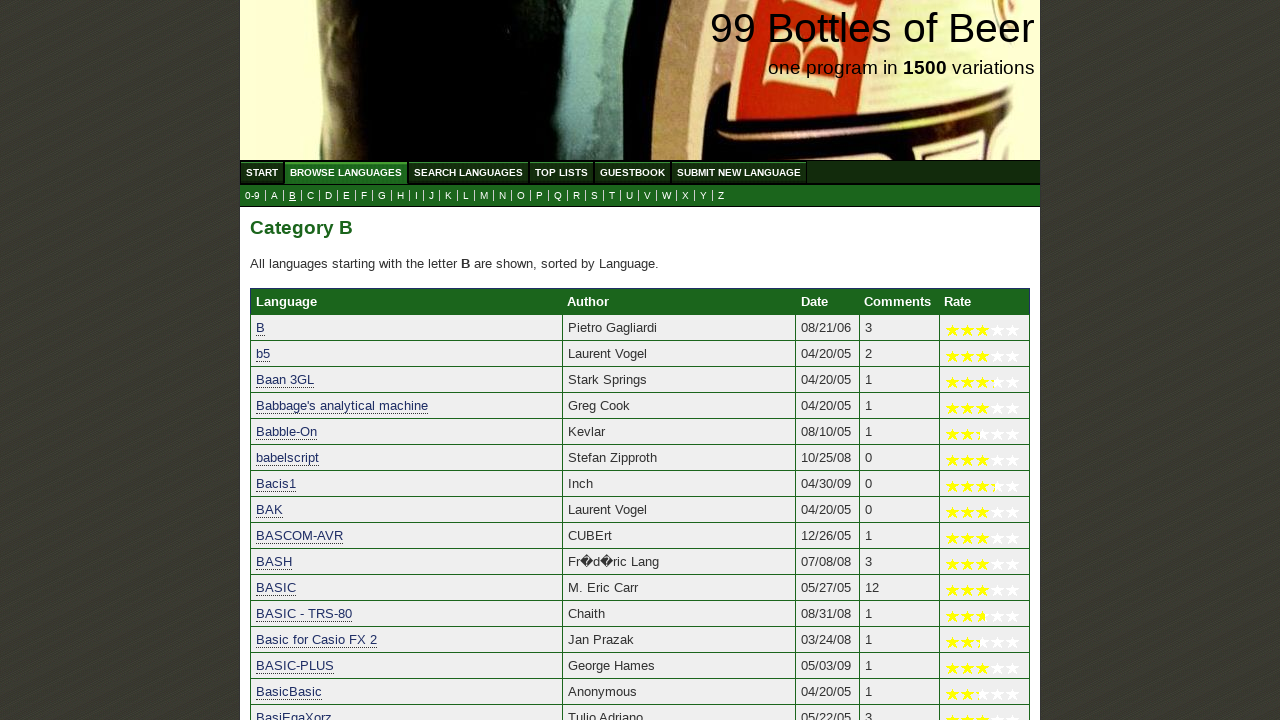

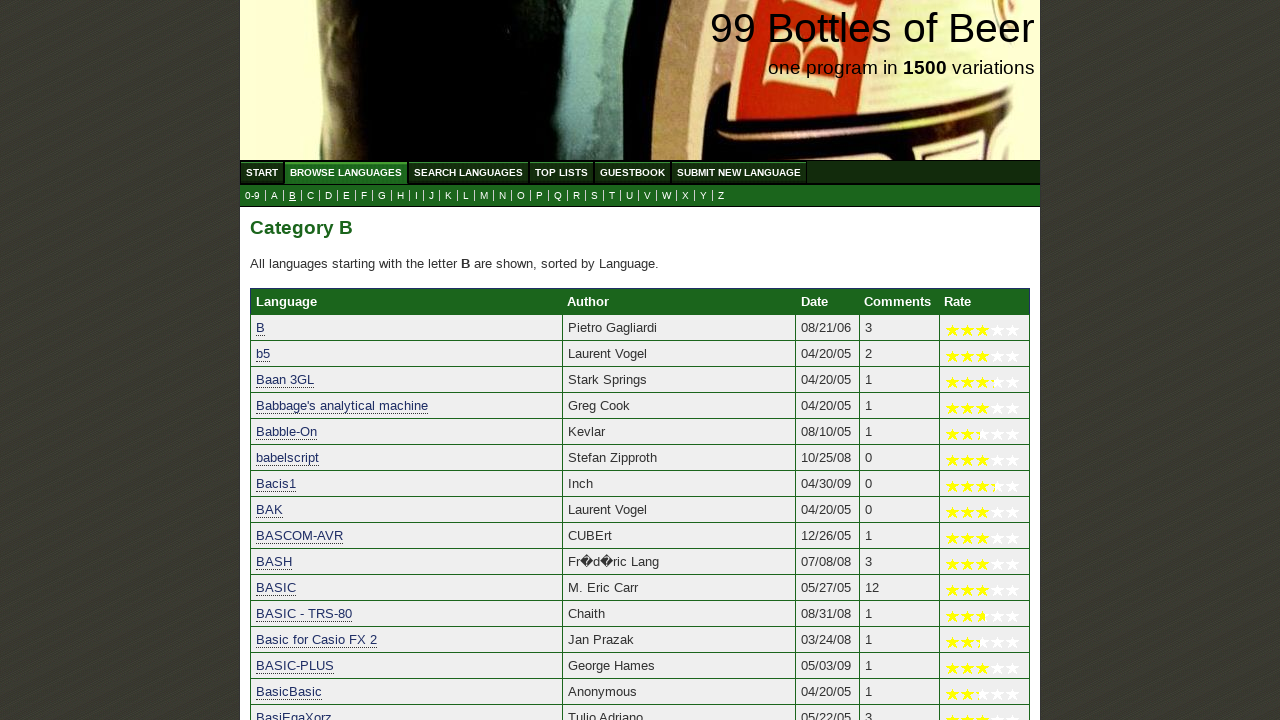